Tests that entering an empty string removes the todo item

Starting URL: https://demo.playwright.dev/todomvc

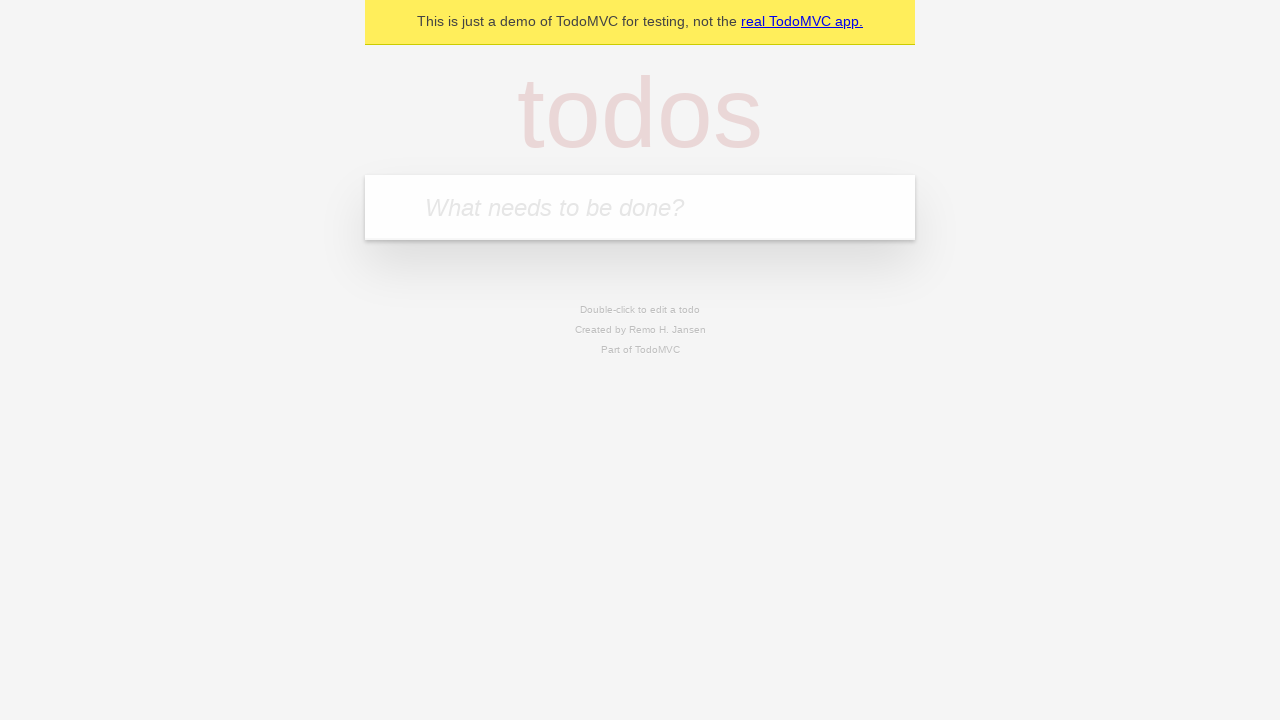

Filled todo input with 'buy some cheese' on internal:attr=[placeholder="What needs to be done?"i]
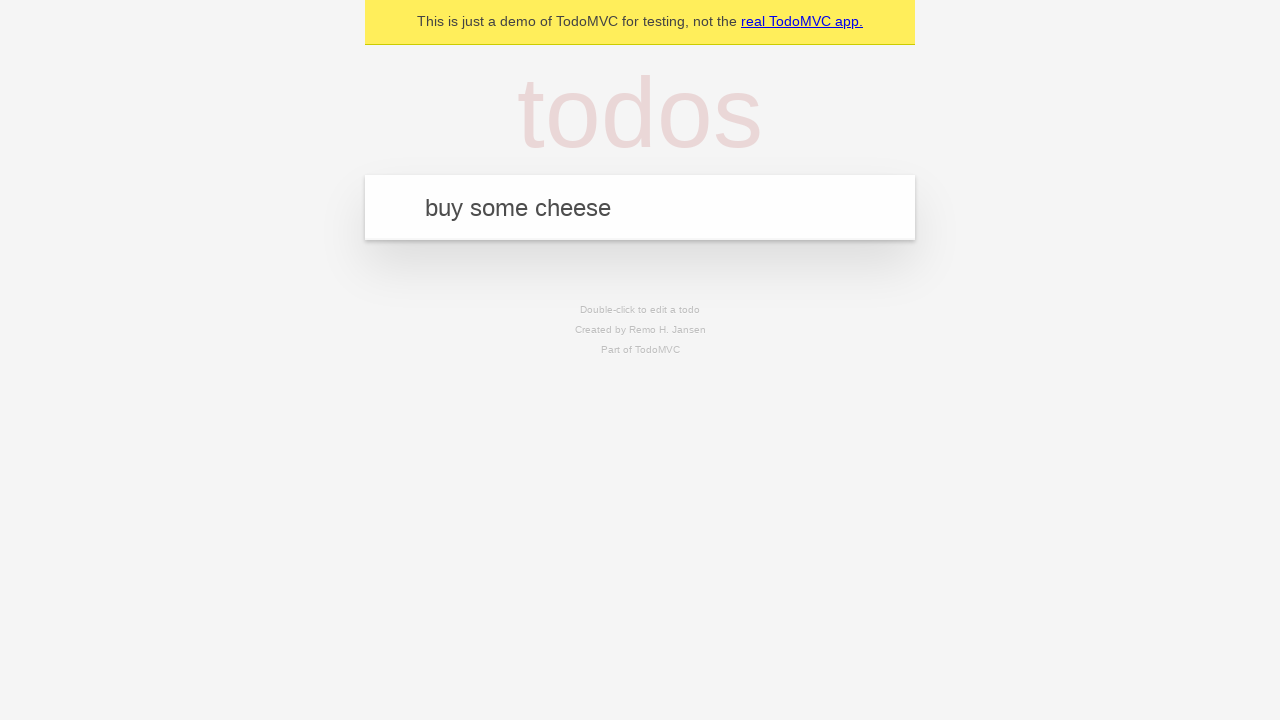

Pressed Enter to add first todo item on internal:attr=[placeholder="What needs to be done?"i]
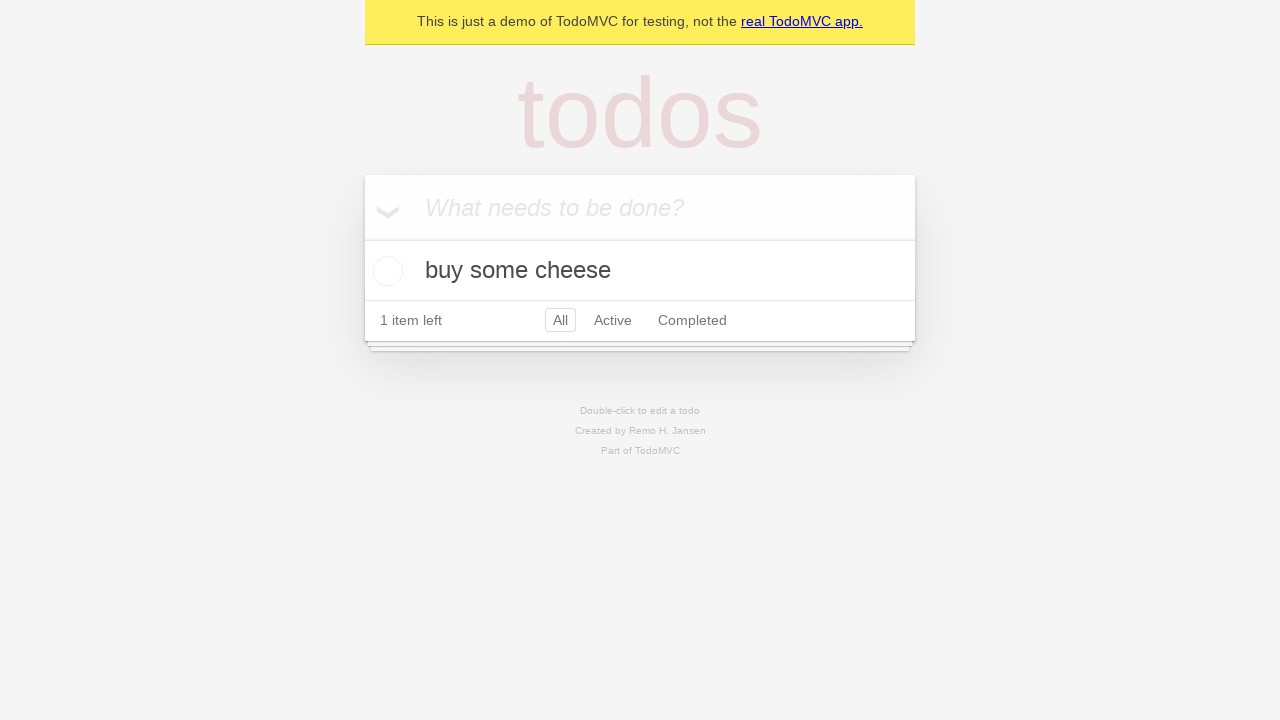

Filled todo input with 'feed the cat' on internal:attr=[placeholder="What needs to be done?"i]
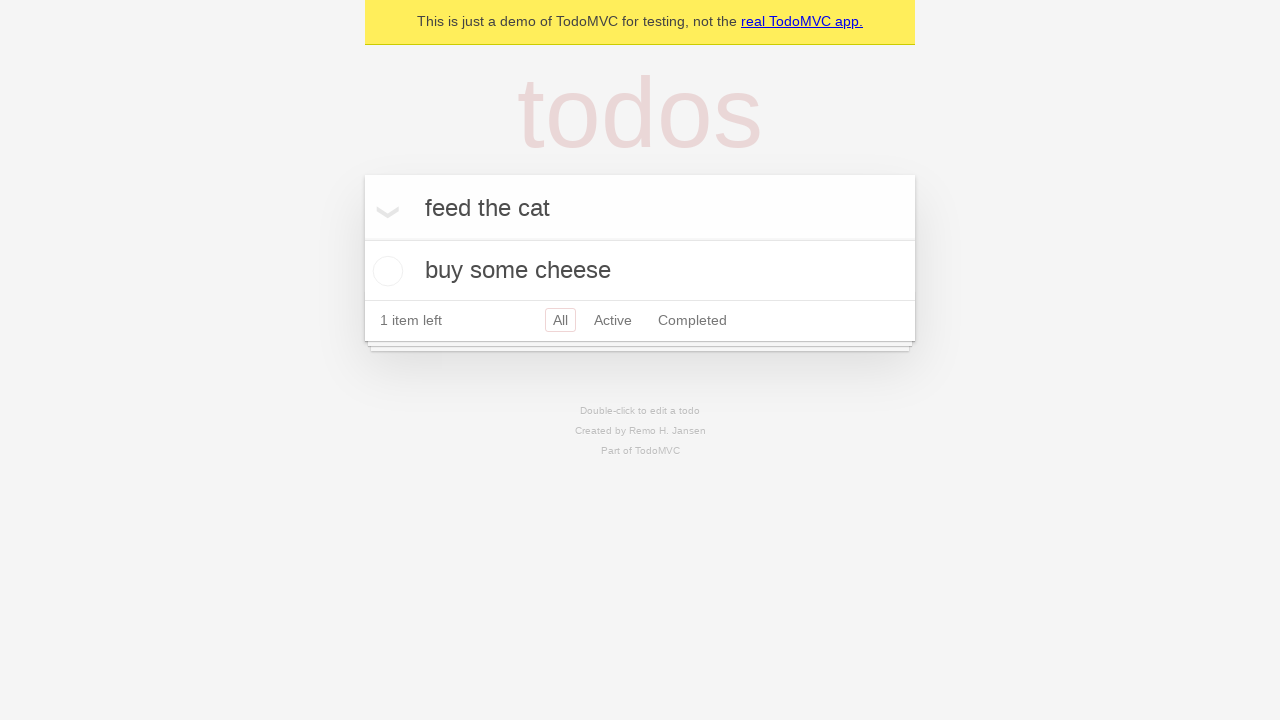

Pressed Enter to add second todo item on internal:attr=[placeholder="What needs to be done?"i]
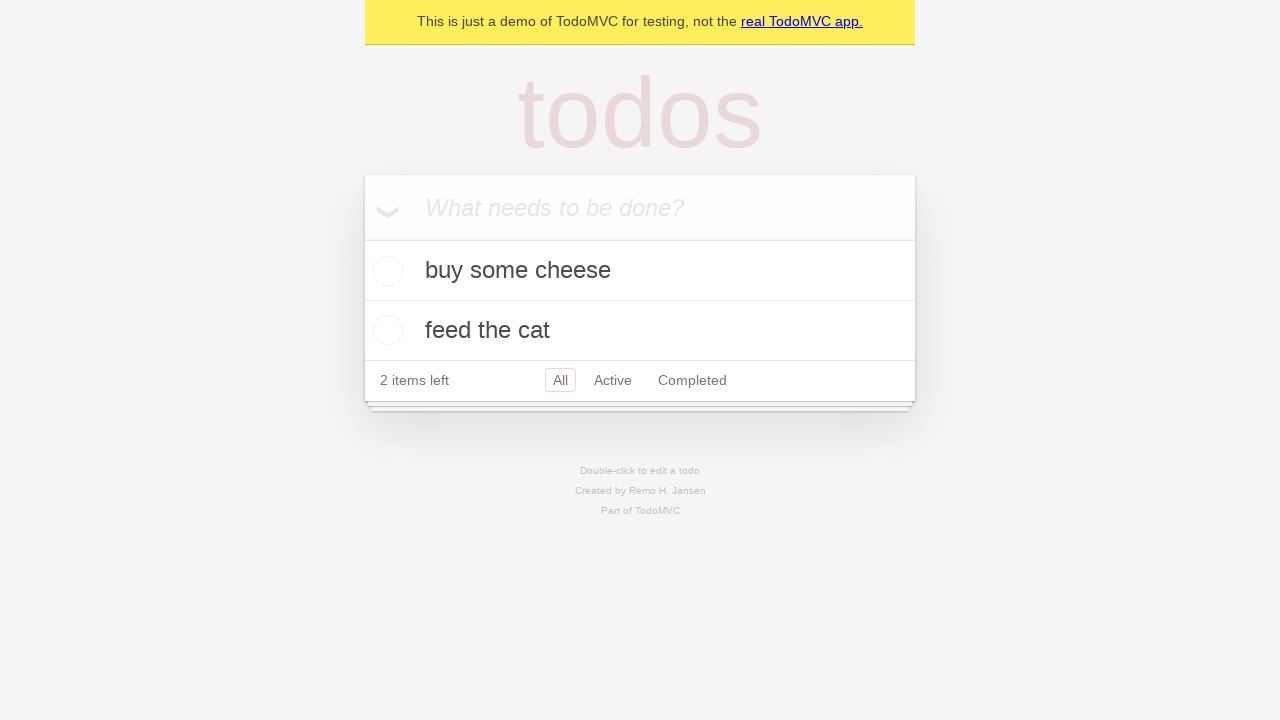

Filled todo input with 'book a doctors appointment' on internal:attr=[placeholder="What needs to be done?"i]
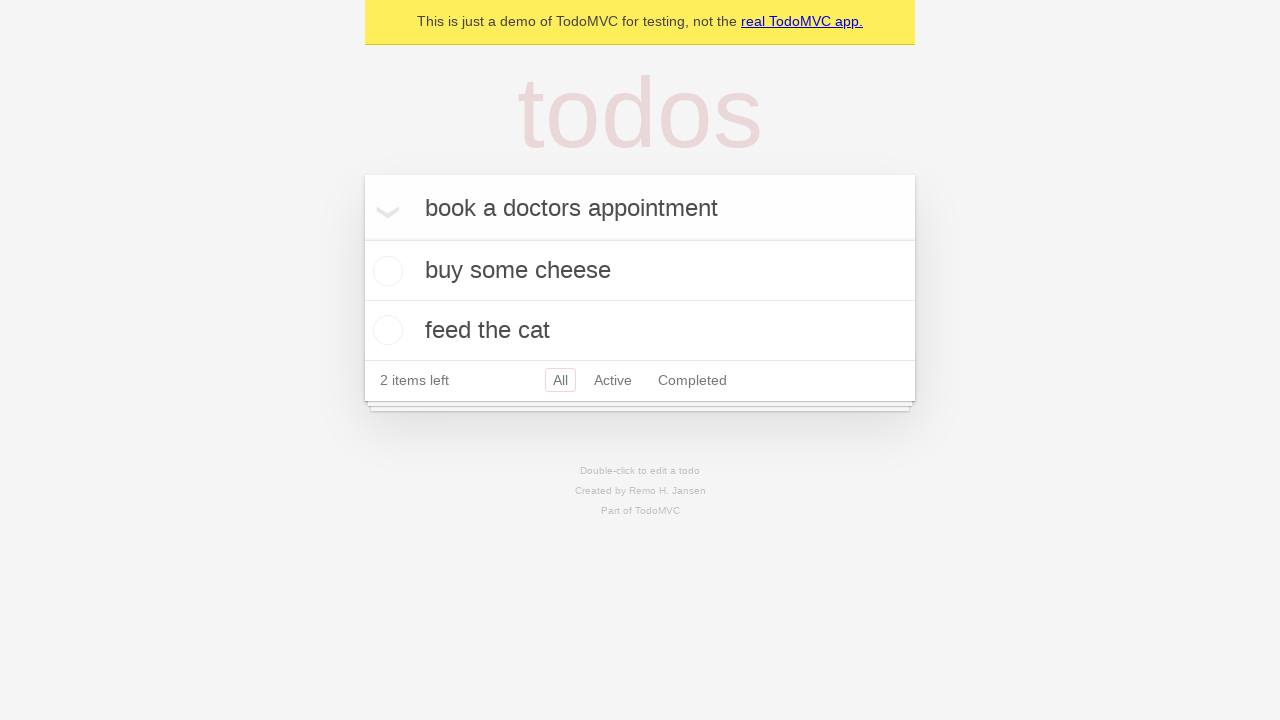

Pressed Enter to add third todo item on internal:attr=[placeholder="What needs to be done?"i]
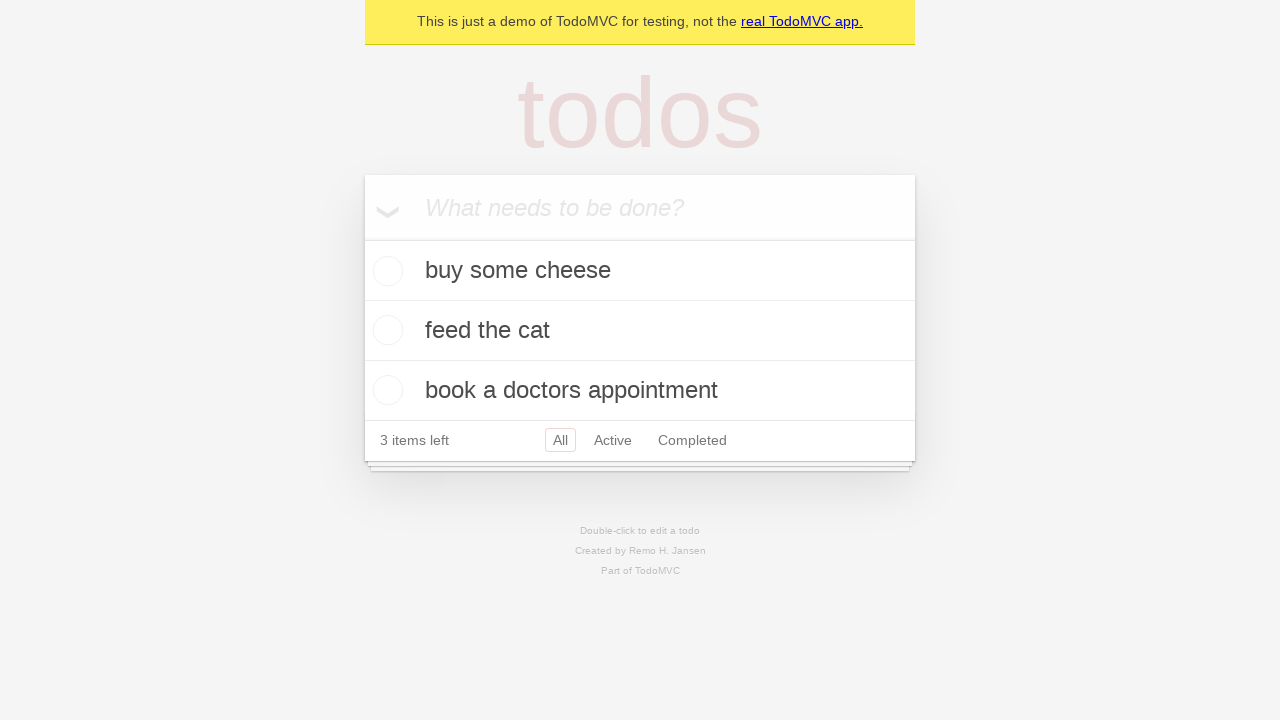

Double-clicked second todo item to enter edit mode at (640, 331) on internal:testid=[data-testid="todo-item"s] >> nth=1
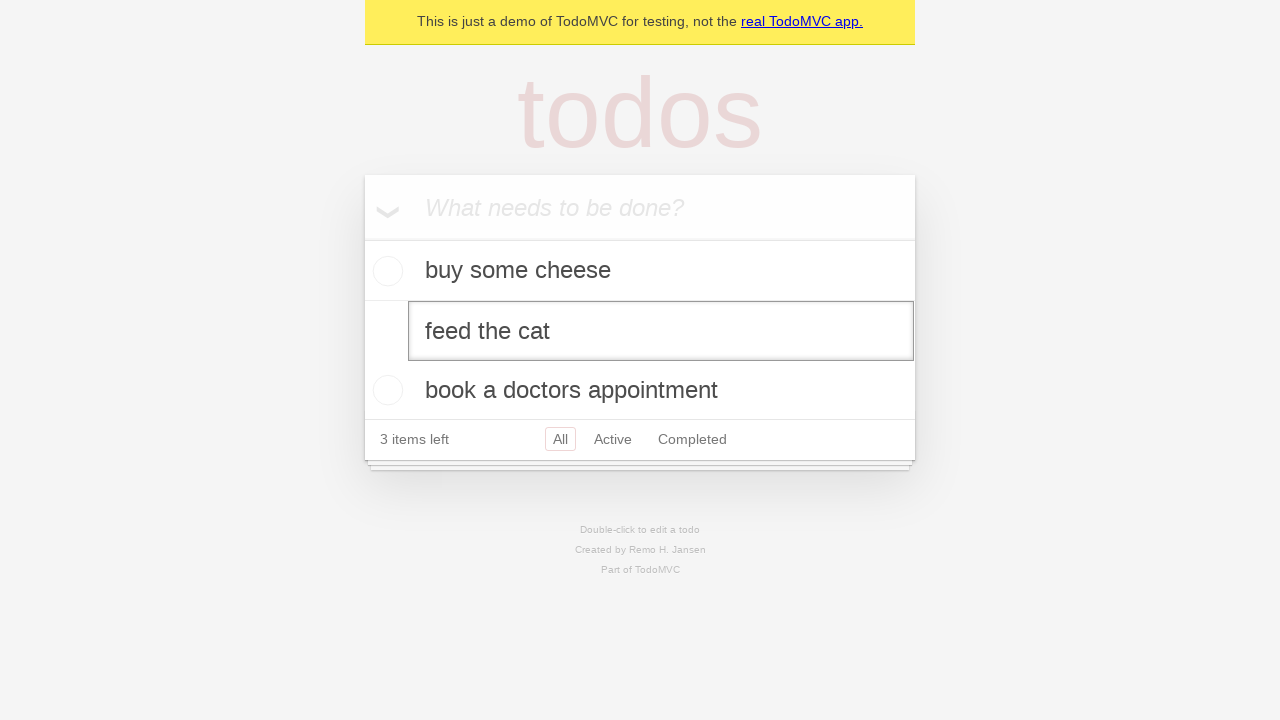

Cleared the edit textbox by filling with empty string on internal:testid=[data-testid="todo-item"s] >> nth=1 >> internal:role=textbox[nam
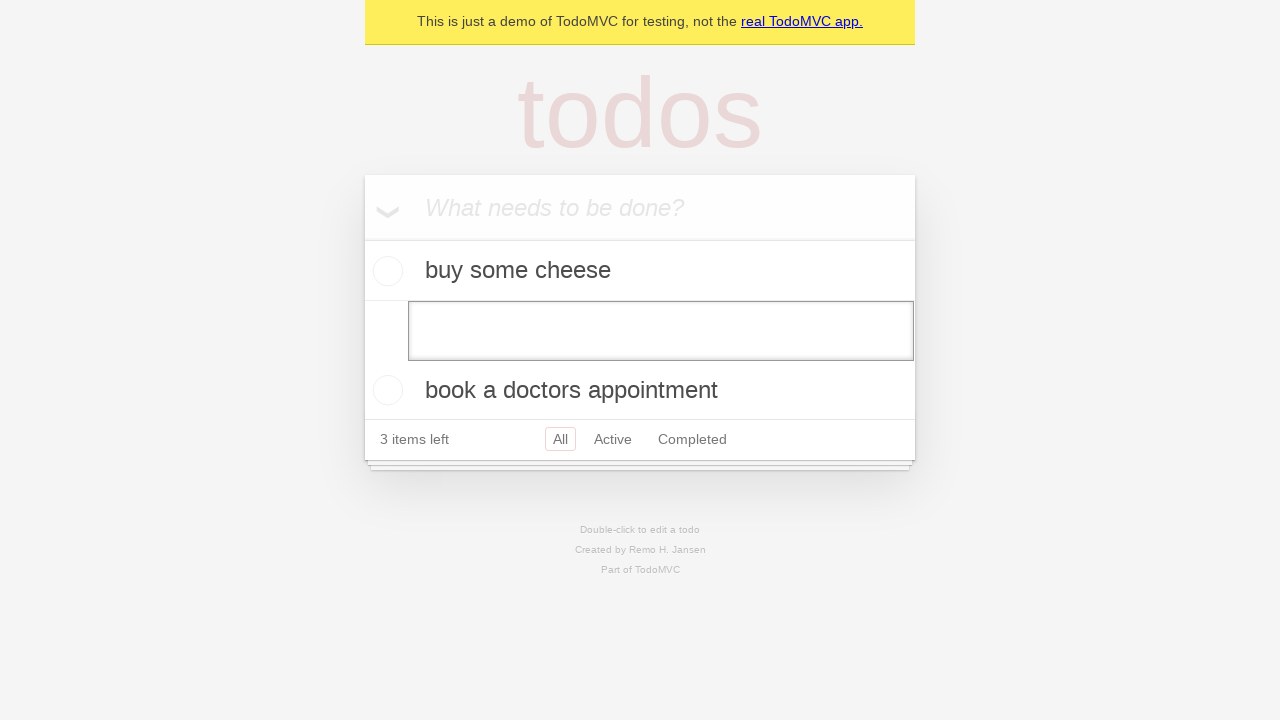

Pressed Enter to submit empty text, removing the todo item on internal:testid=[data-testid="todo-item"s] >> nth=1 >> internal:role=textbox[nam
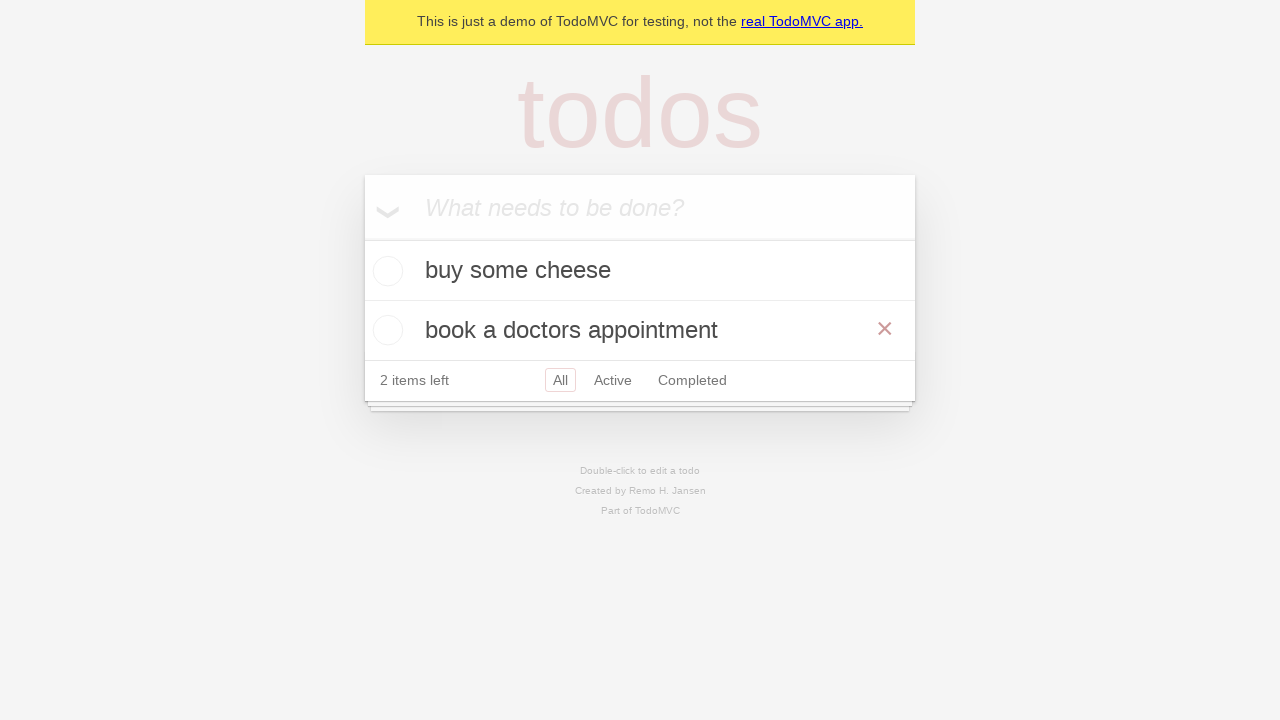

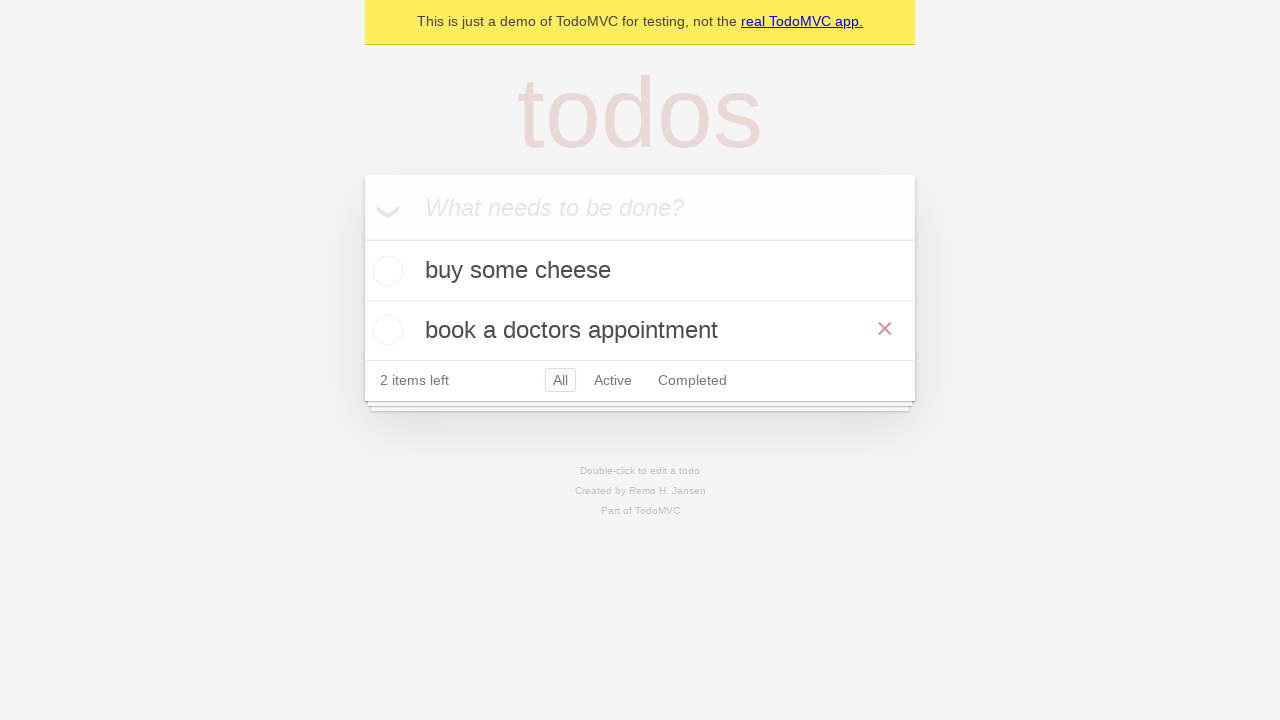